Tests that clicking clear completed removes completed items from the list

Starting URL: https://demo.playwright.dev/todomvc

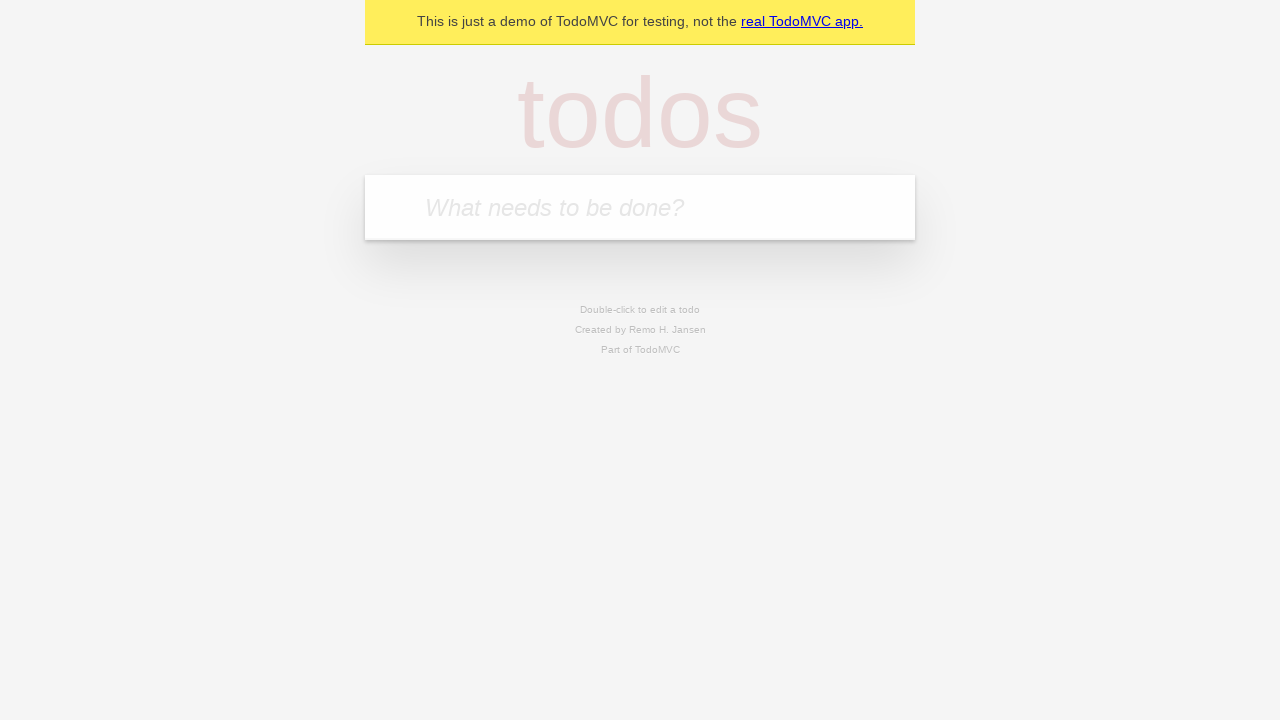

Filled new todo input with 'buy some cheese' on .new-todo
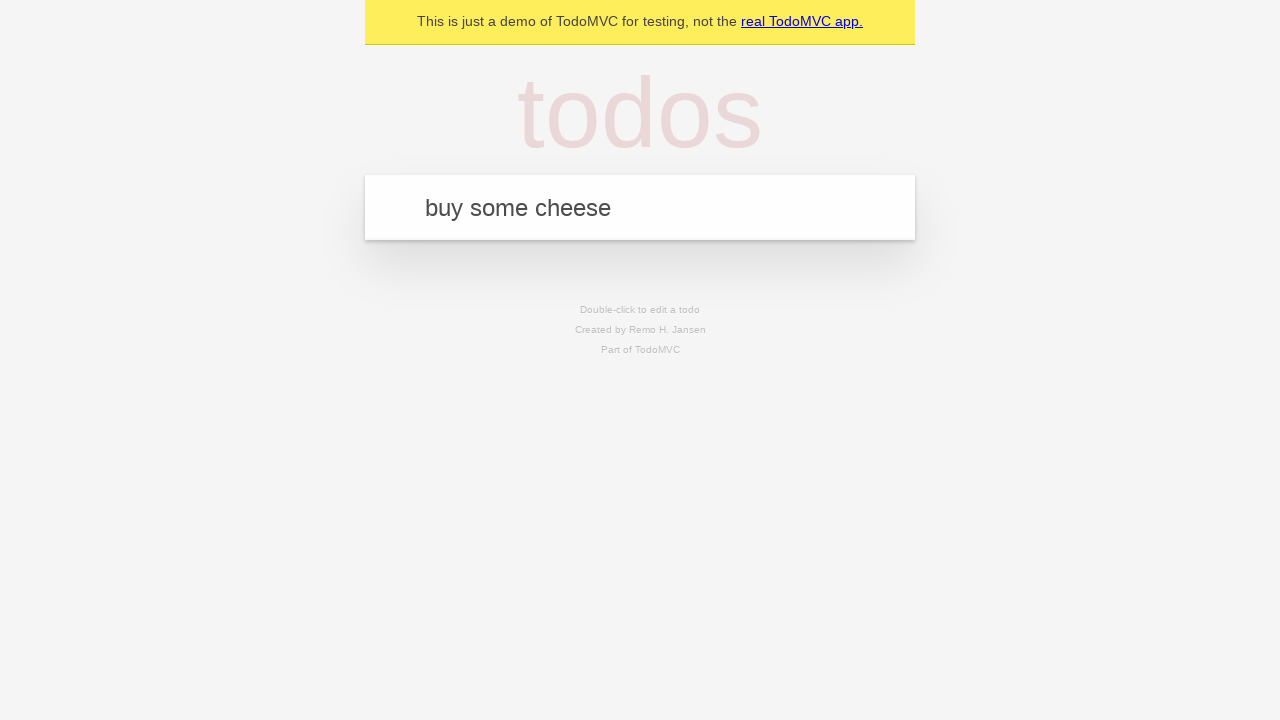

Pressed Enter to add first todo item on .new-todo
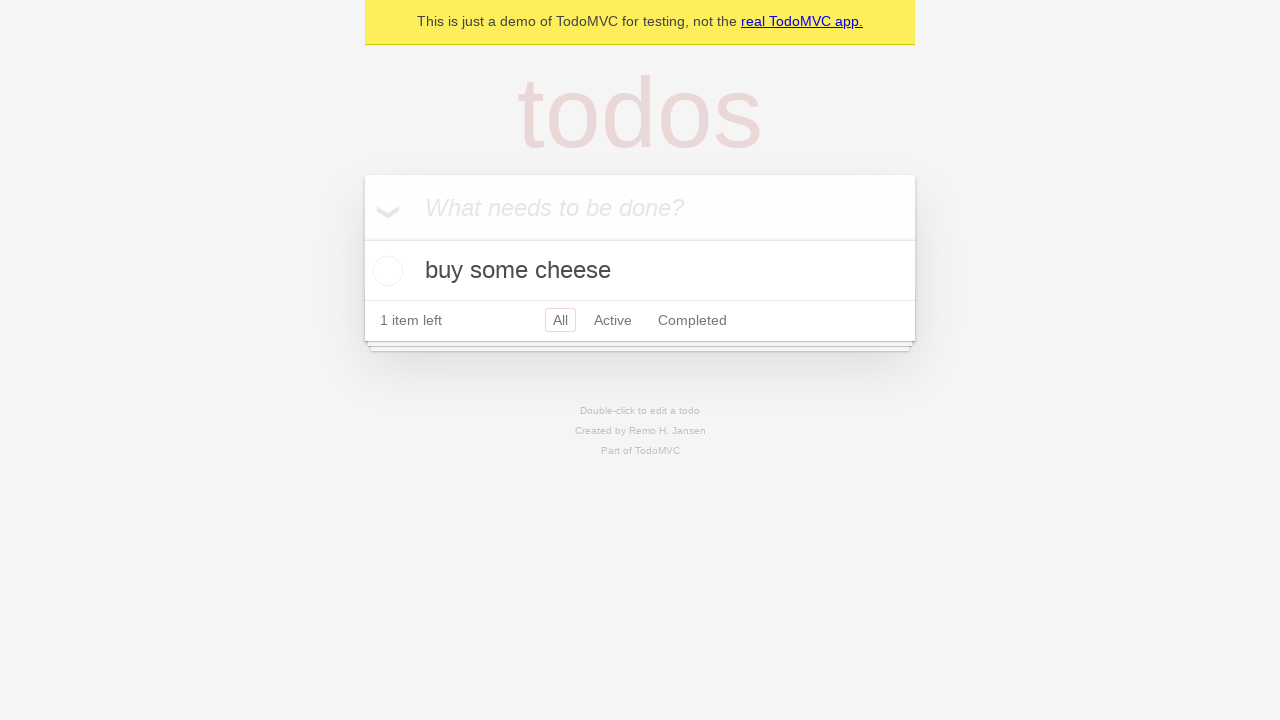

Filled new todo input with 'feed the cat' on .new-todo
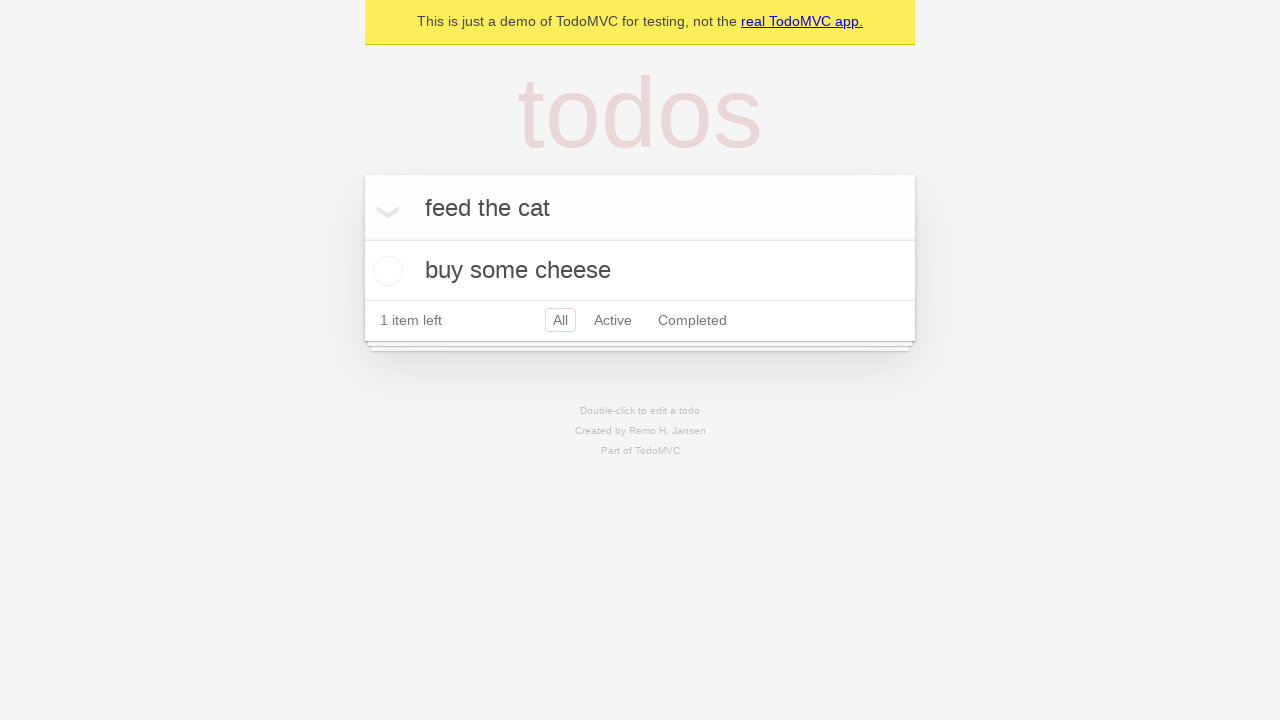

Pressed Enter to add second todo item on .new-todo
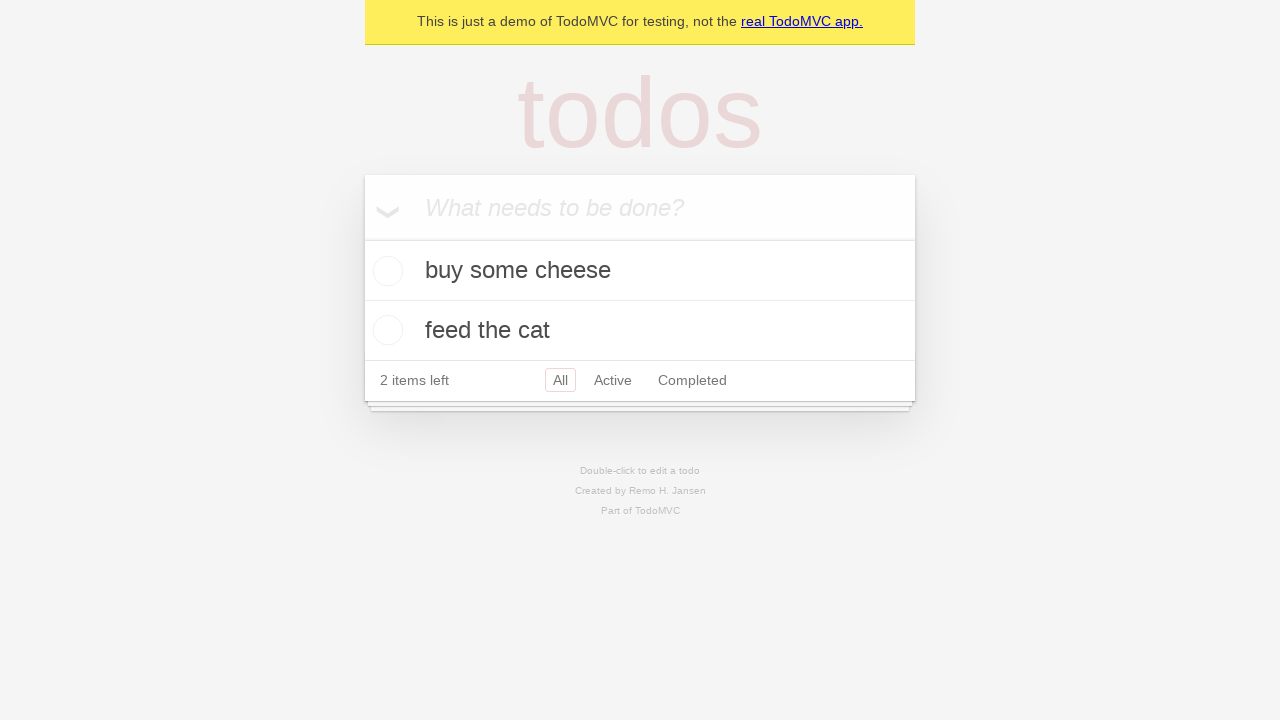

Filled new todo input with 'book a doctors appointment' on .new-todo
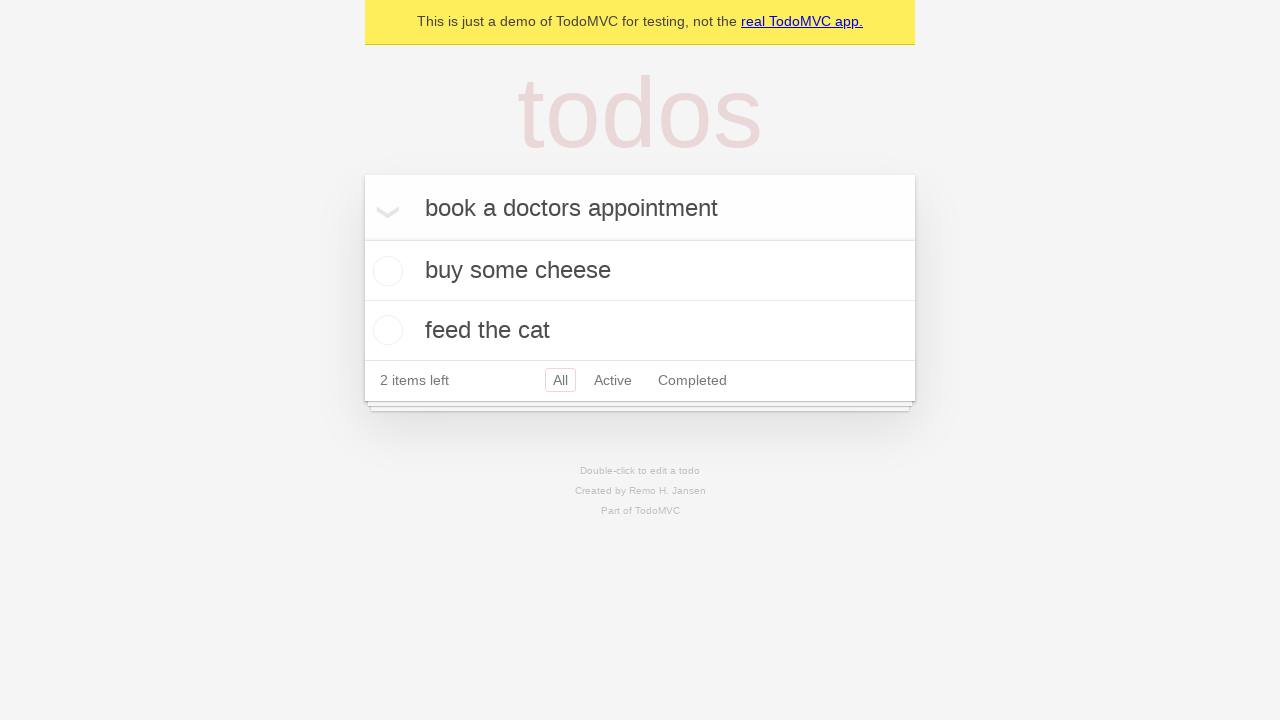

Pressed Enter to add third todo item on .new-todo
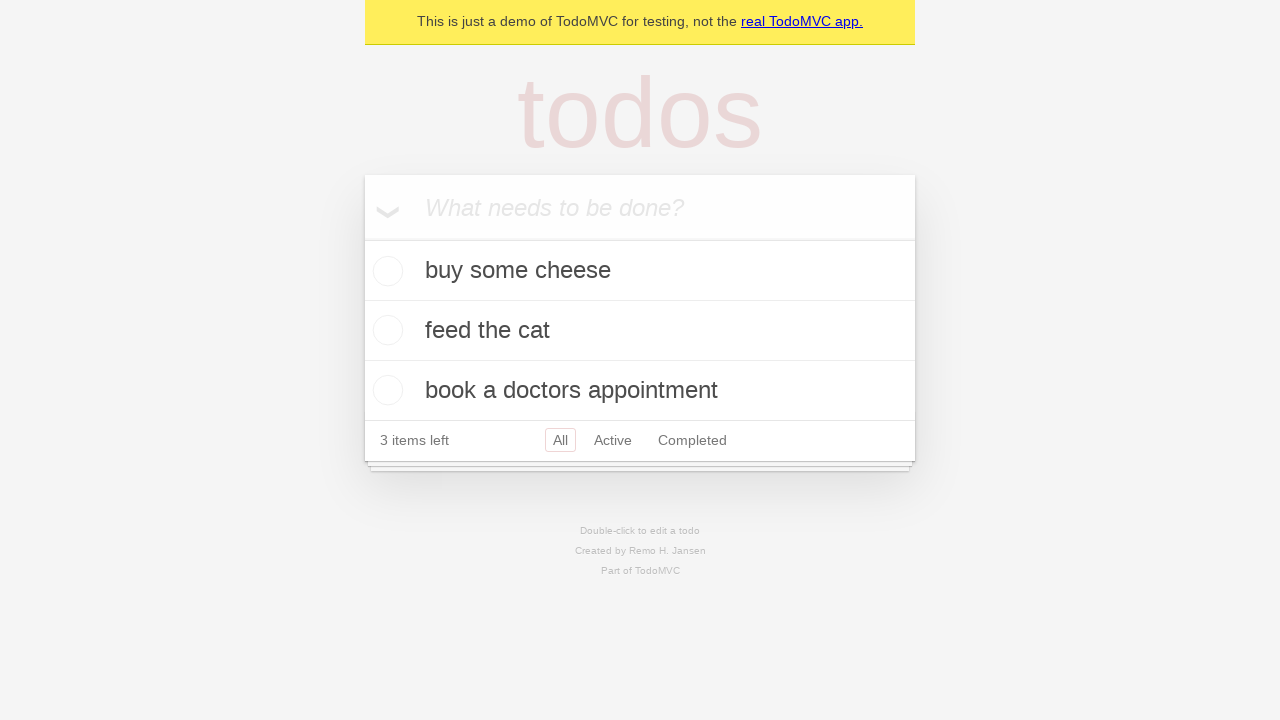

Checked the second todo item to mark it as completed at (385, 330) on .todo-list li >> nth=1 >> .toggle
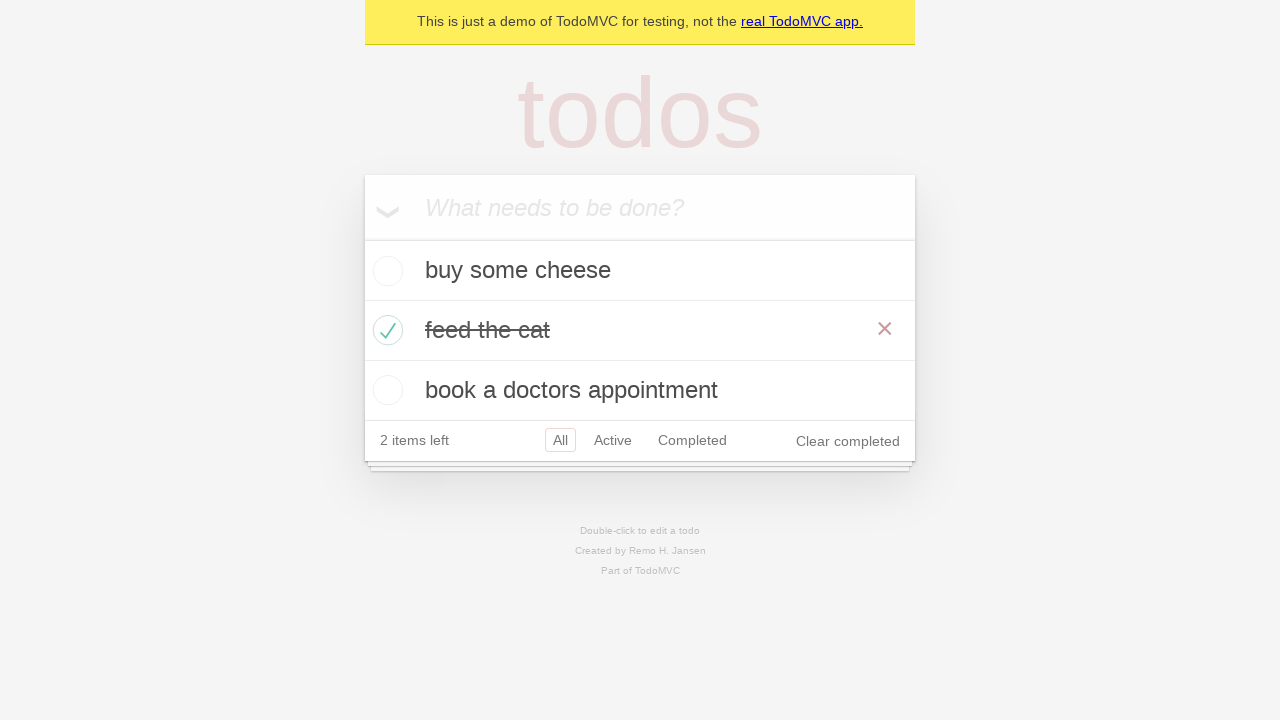

Clicked clear completed button to remove completed items at (848, 441) on .clear-completed
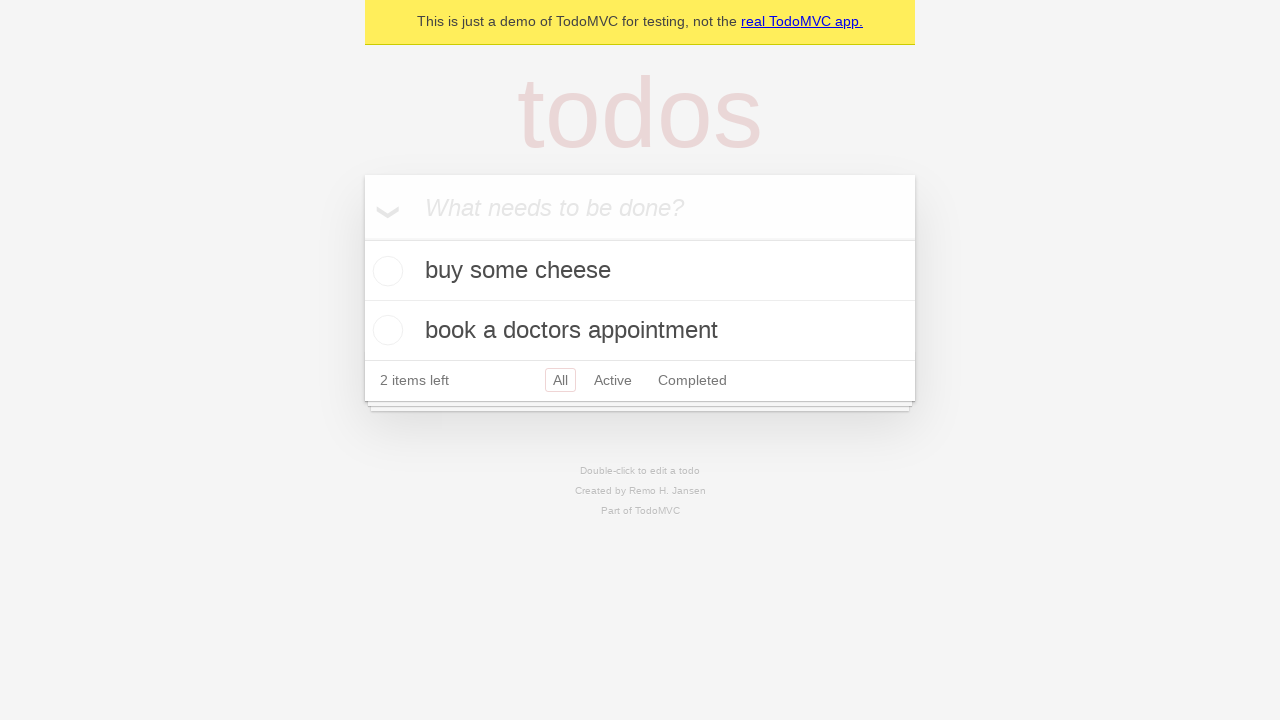

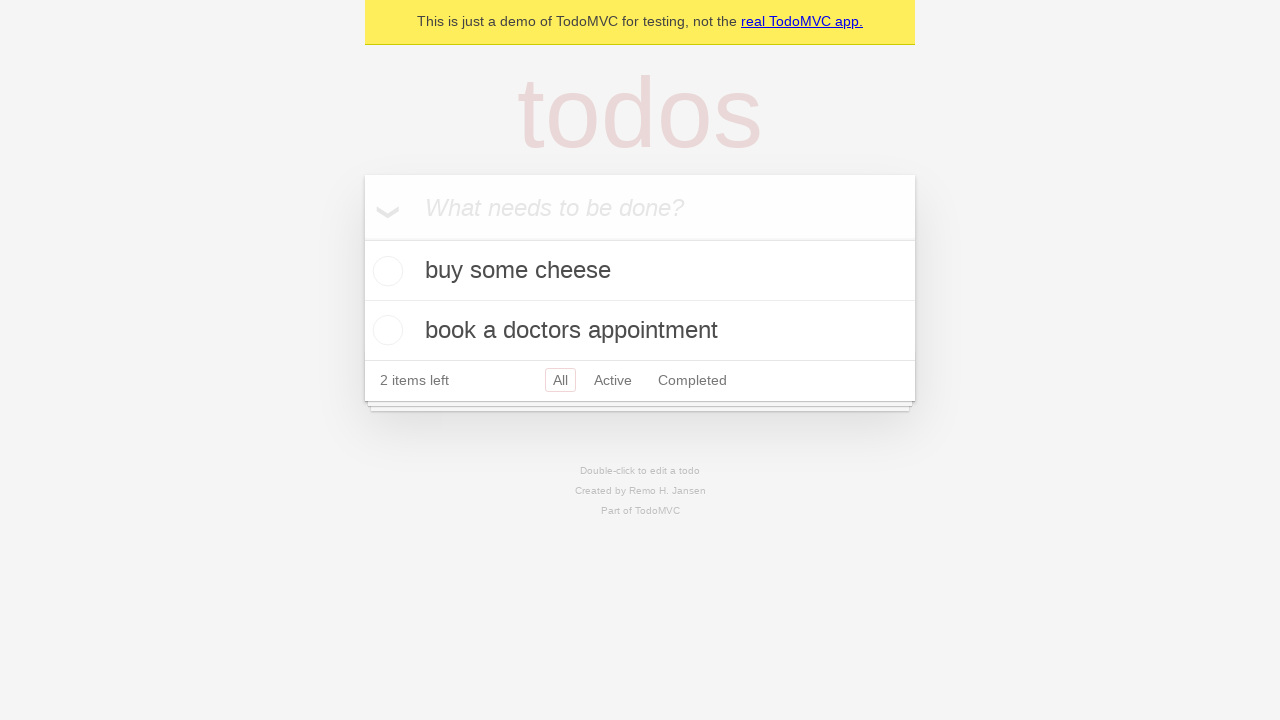